Tests visible wait condition by clicking start button and waiting for hello text to appear

Starting URL: https://automationfc.github.io/dynamic-loading/

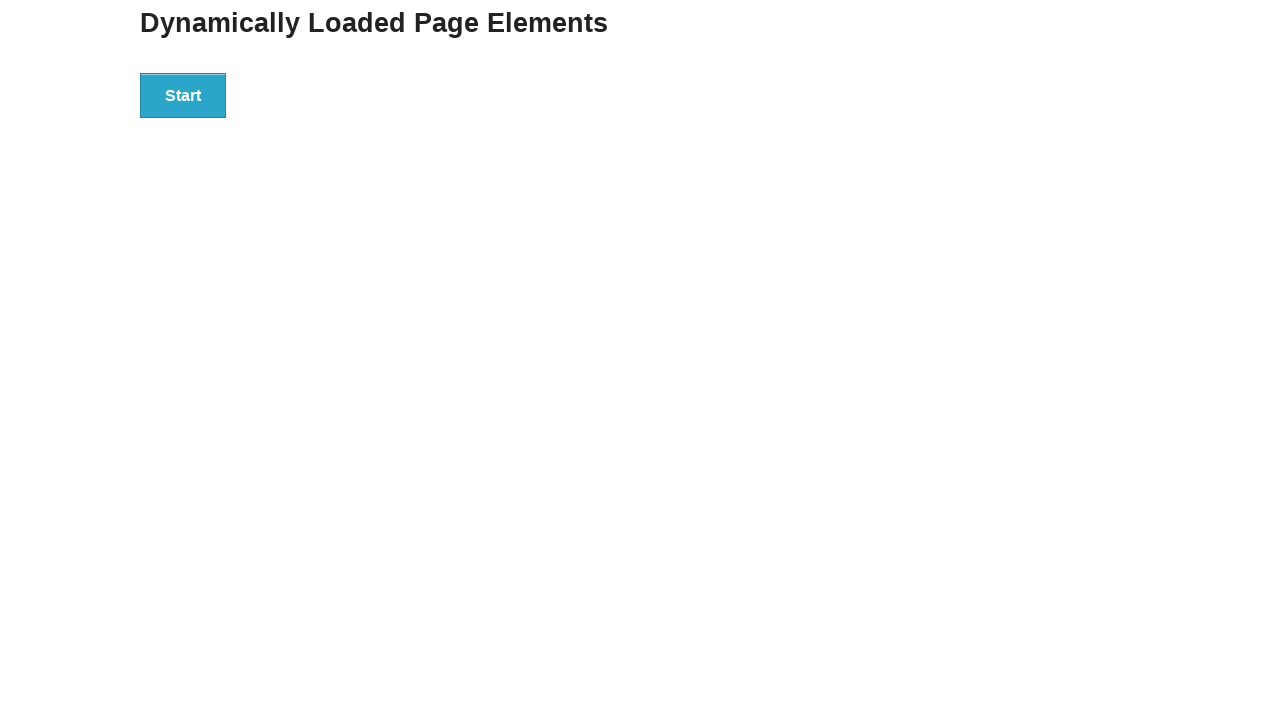

Navigated to dynamic loading test page
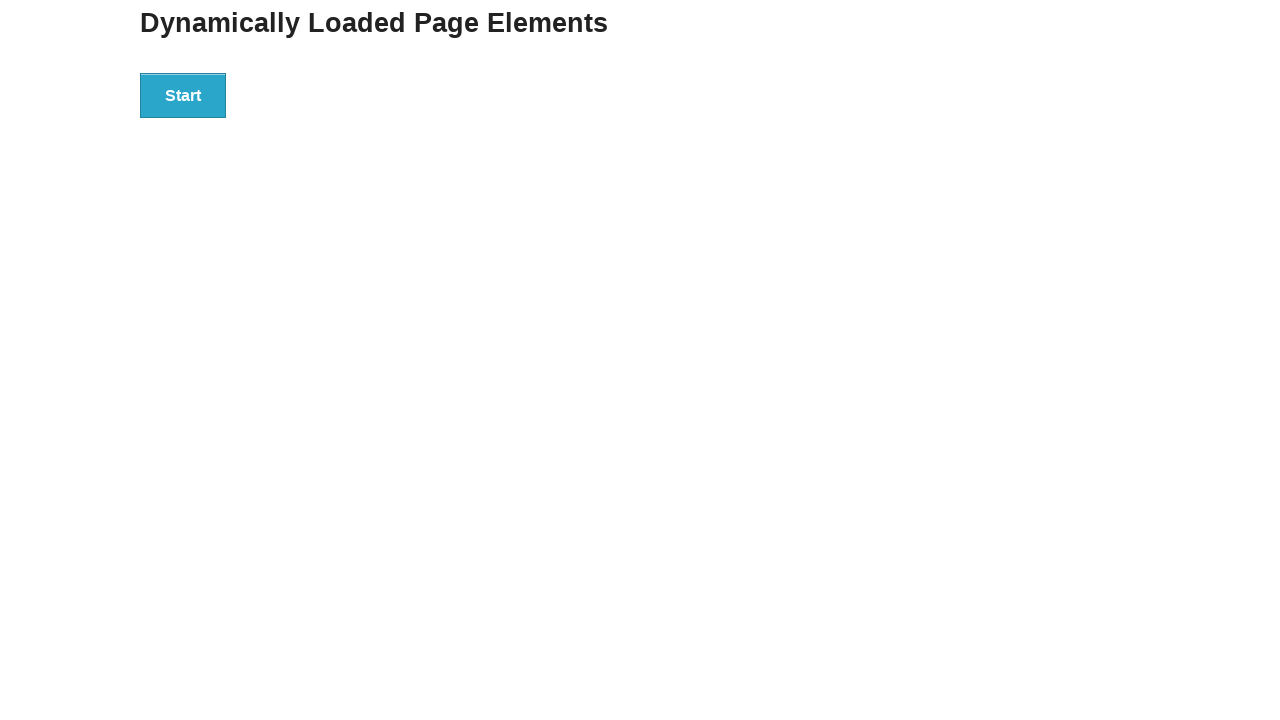

Clicked start button at (183, 95) on div#start>button
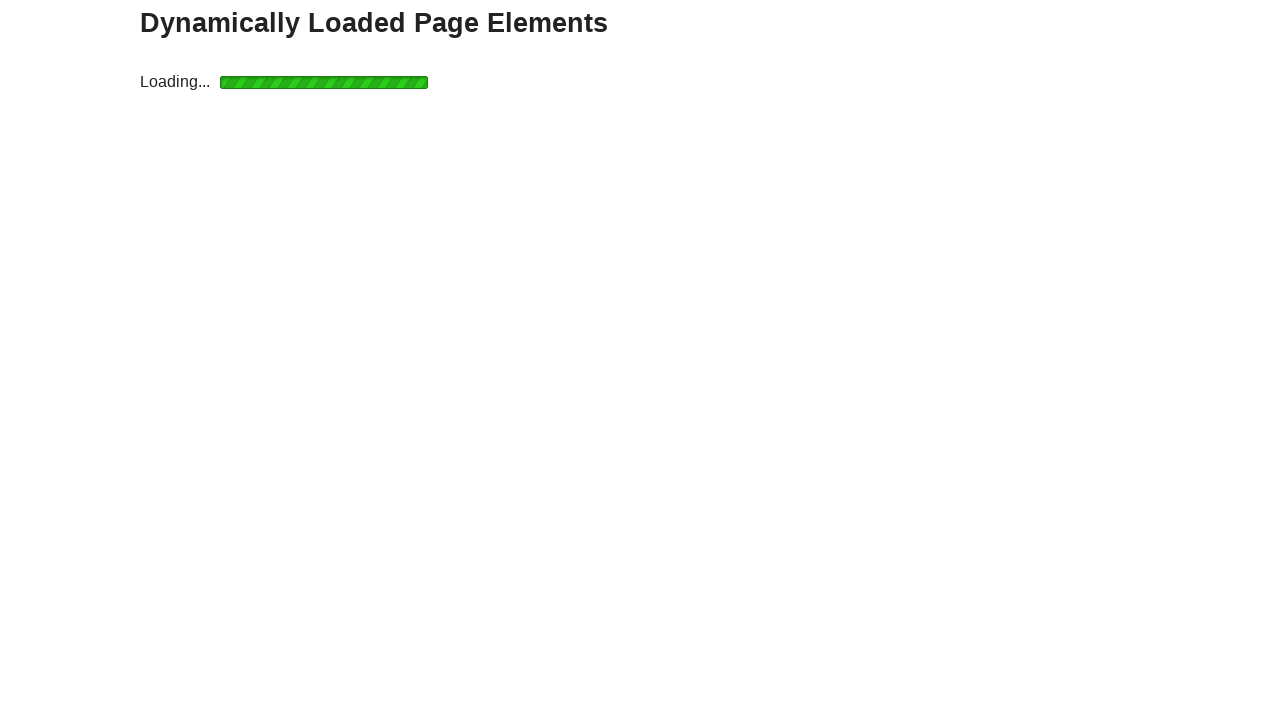

Hello text appeared and became visible
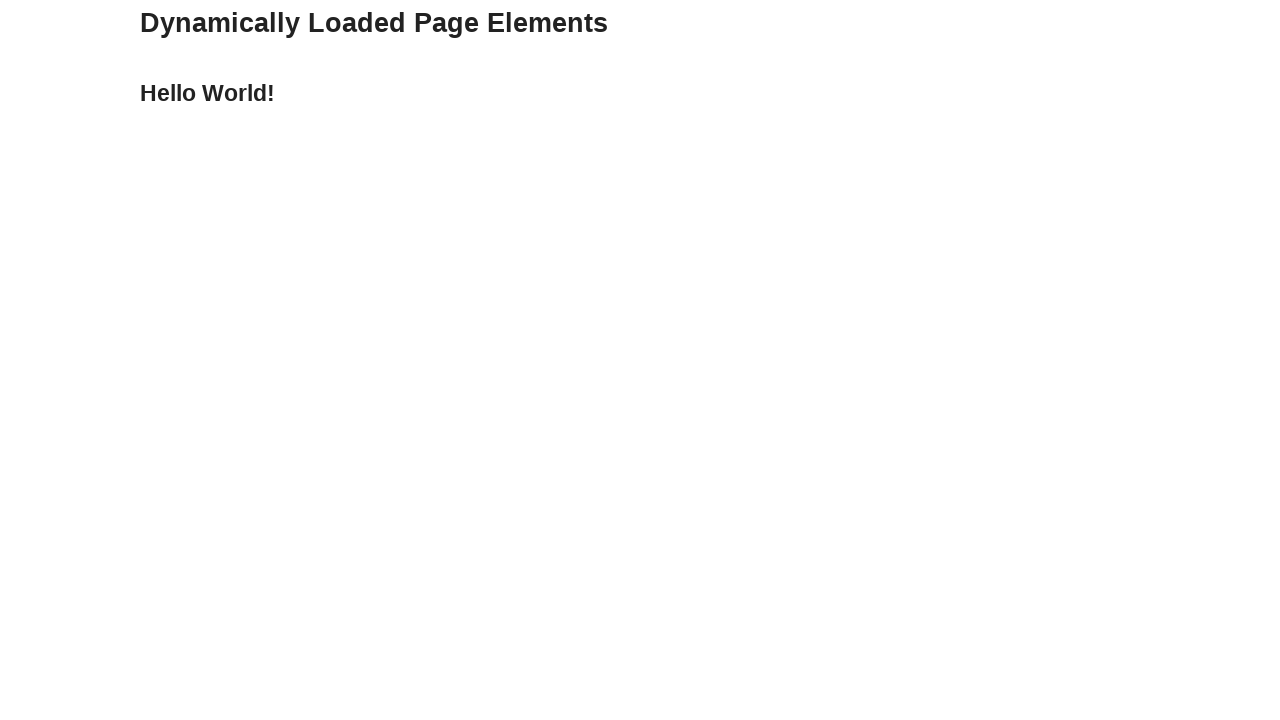

Verified hello text content is 'Hello World!'
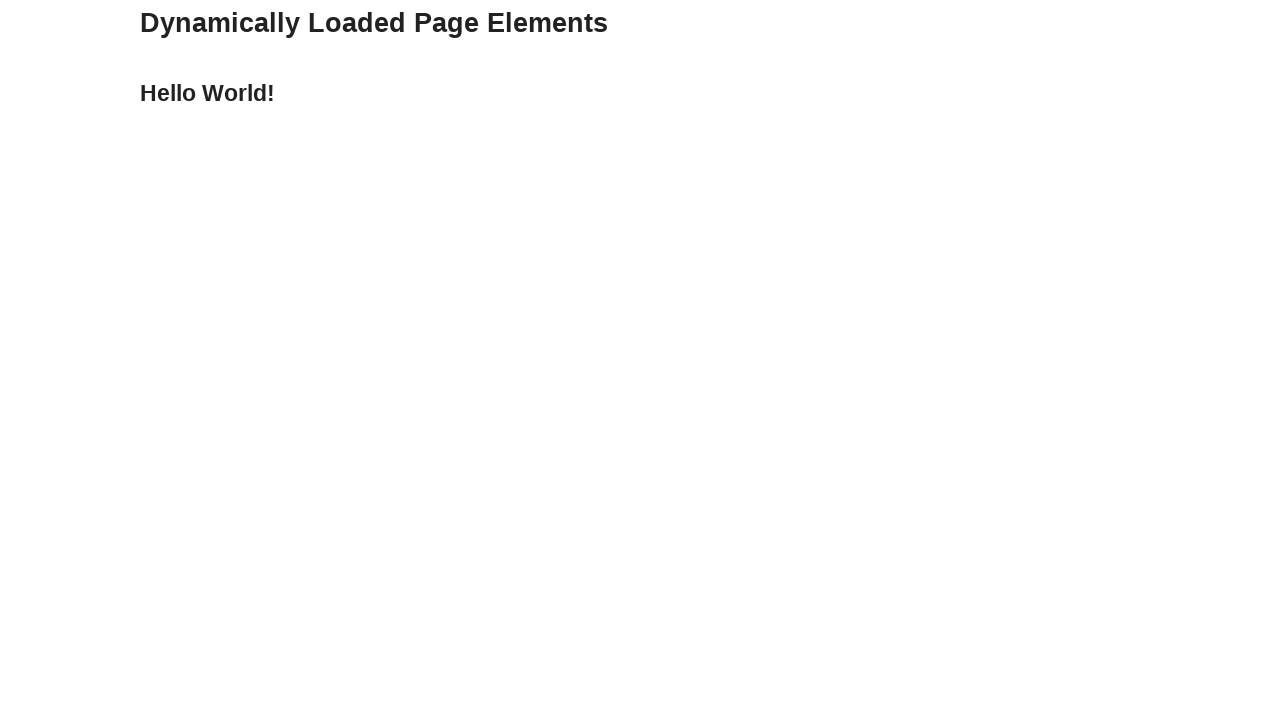

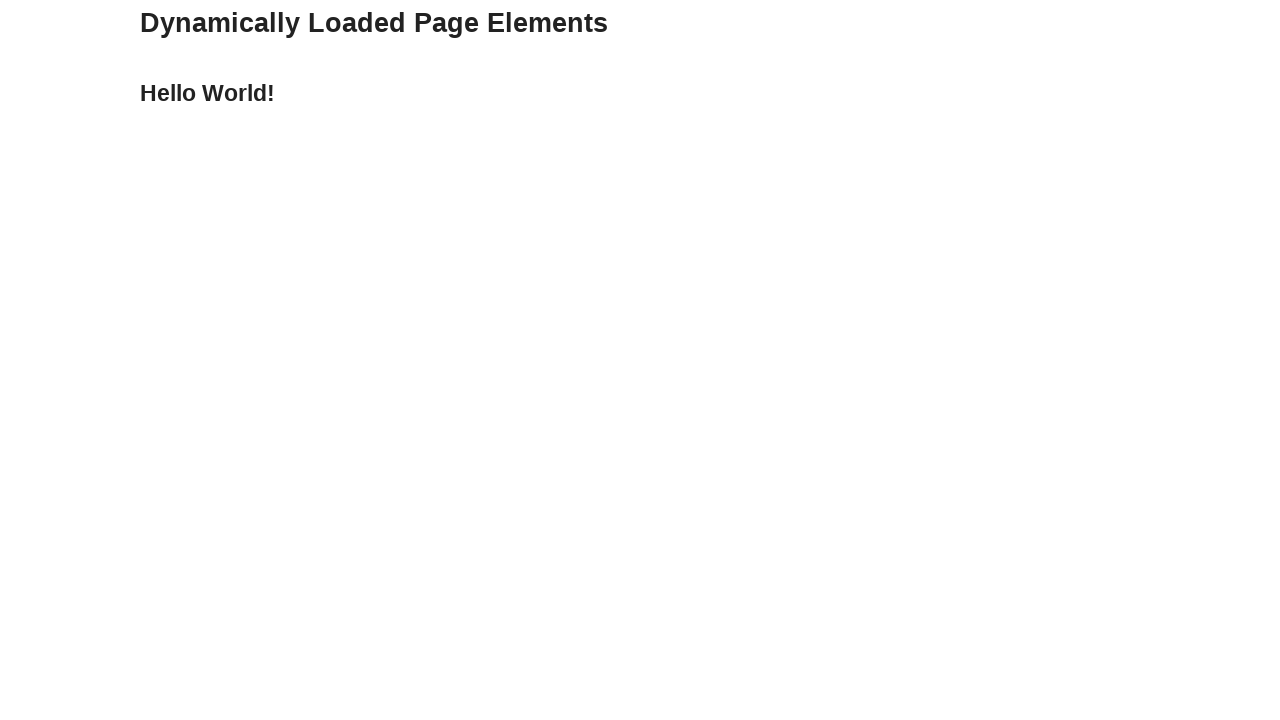